Tests checkbox toggle functionality by clicking each checkbox twice to check and uncheck them

Starting URL: http://www.qaclickacademy.com/practice.php

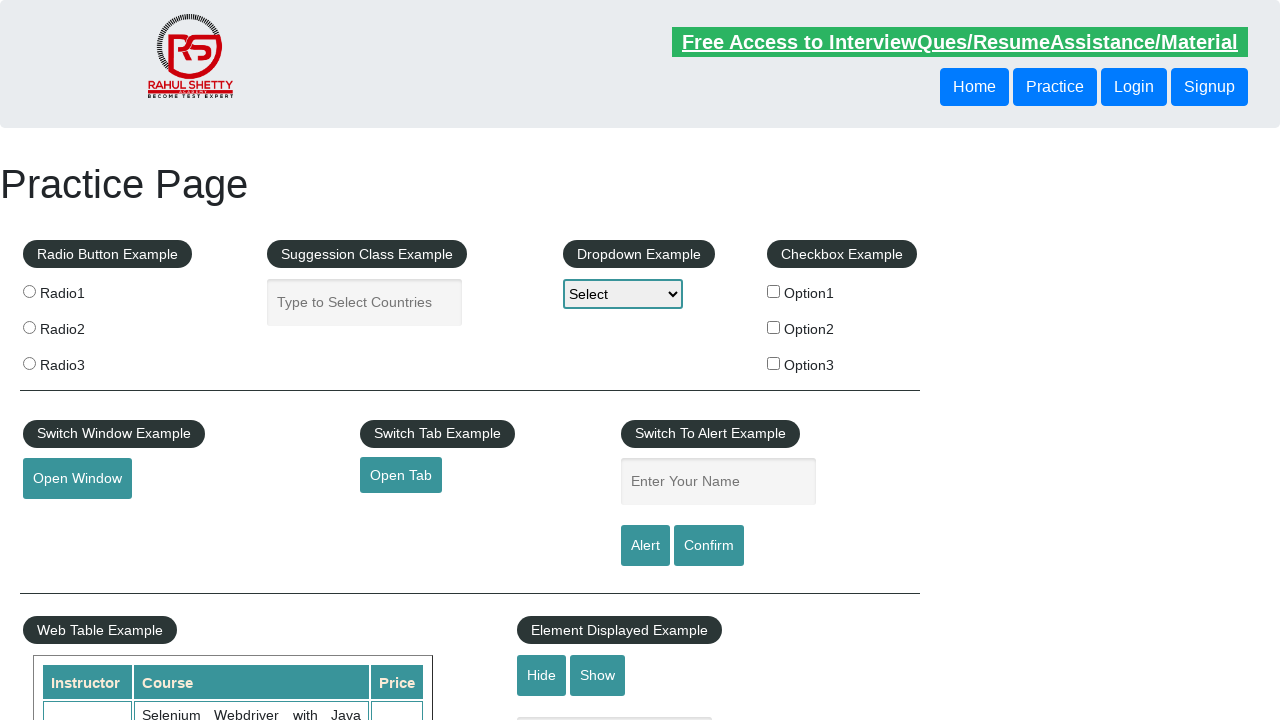

Clicked checkBoxOption1 to check it at (774, 291) on input[name='checkBoxOption1']
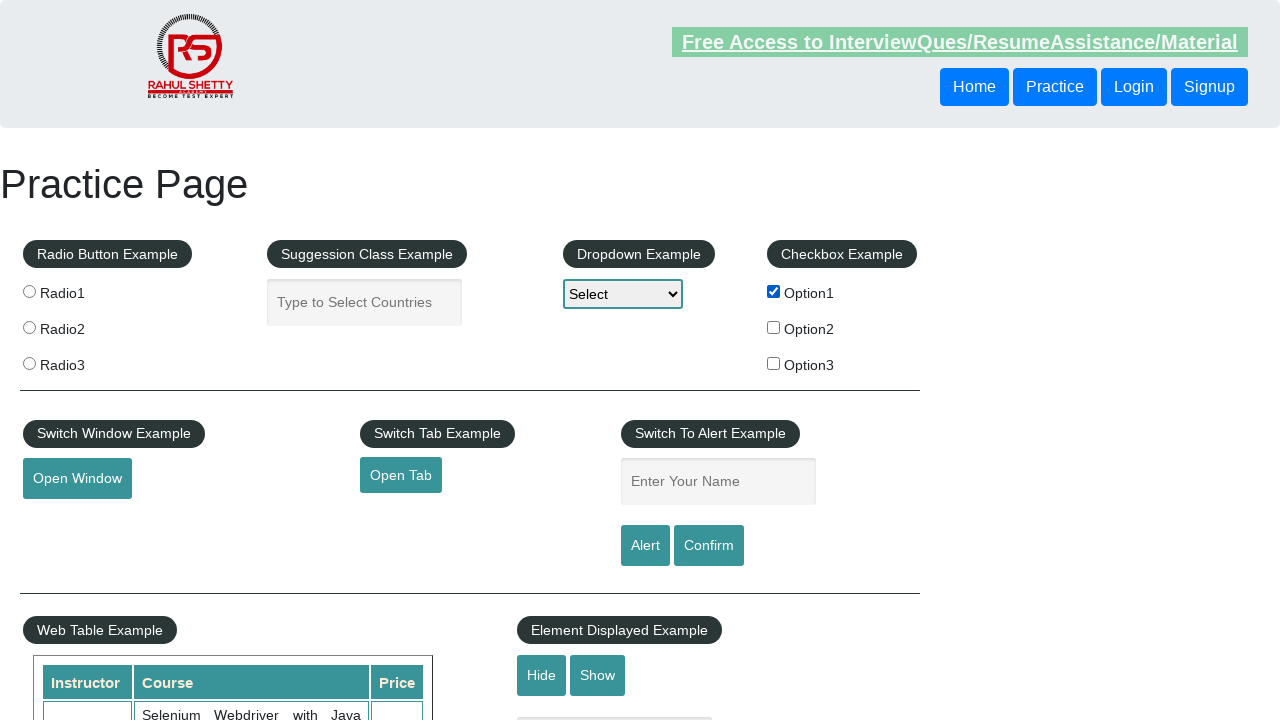

Clicked checkBoxOption1 to uncheck it at (774, 291) on input[name='checkBoxOption1']
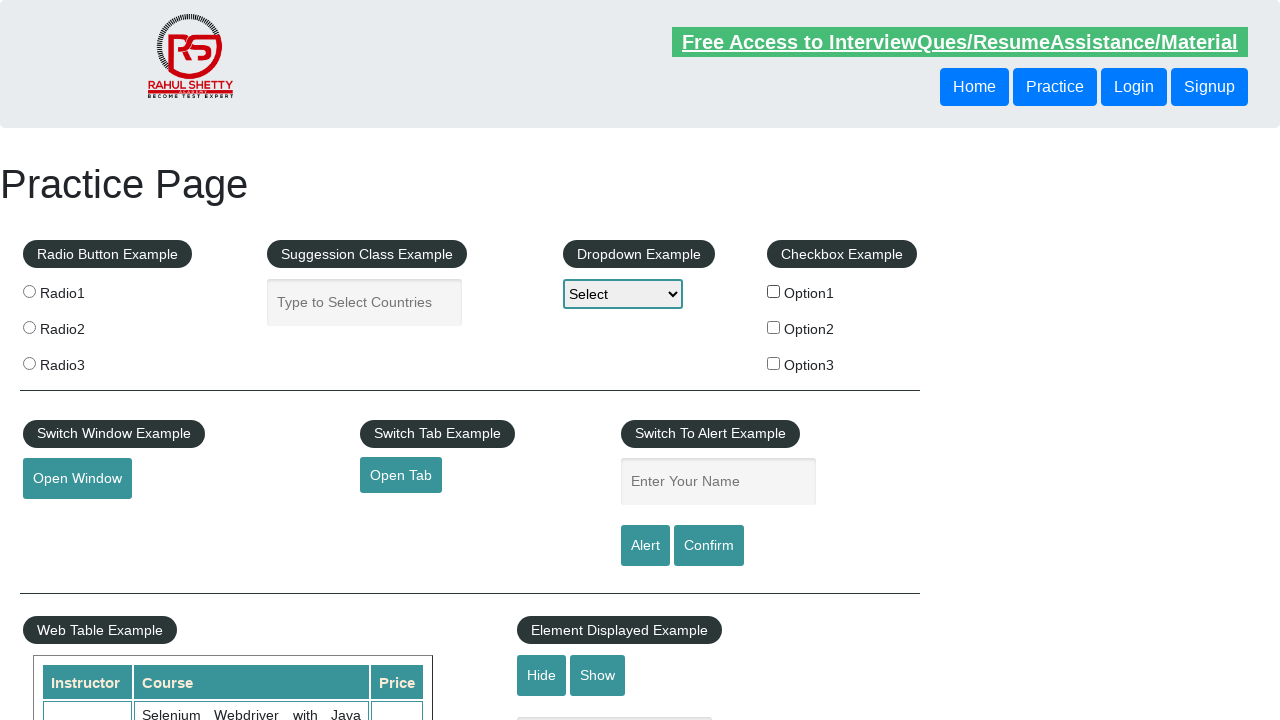

Verified checkBoxOption1 is unchecked
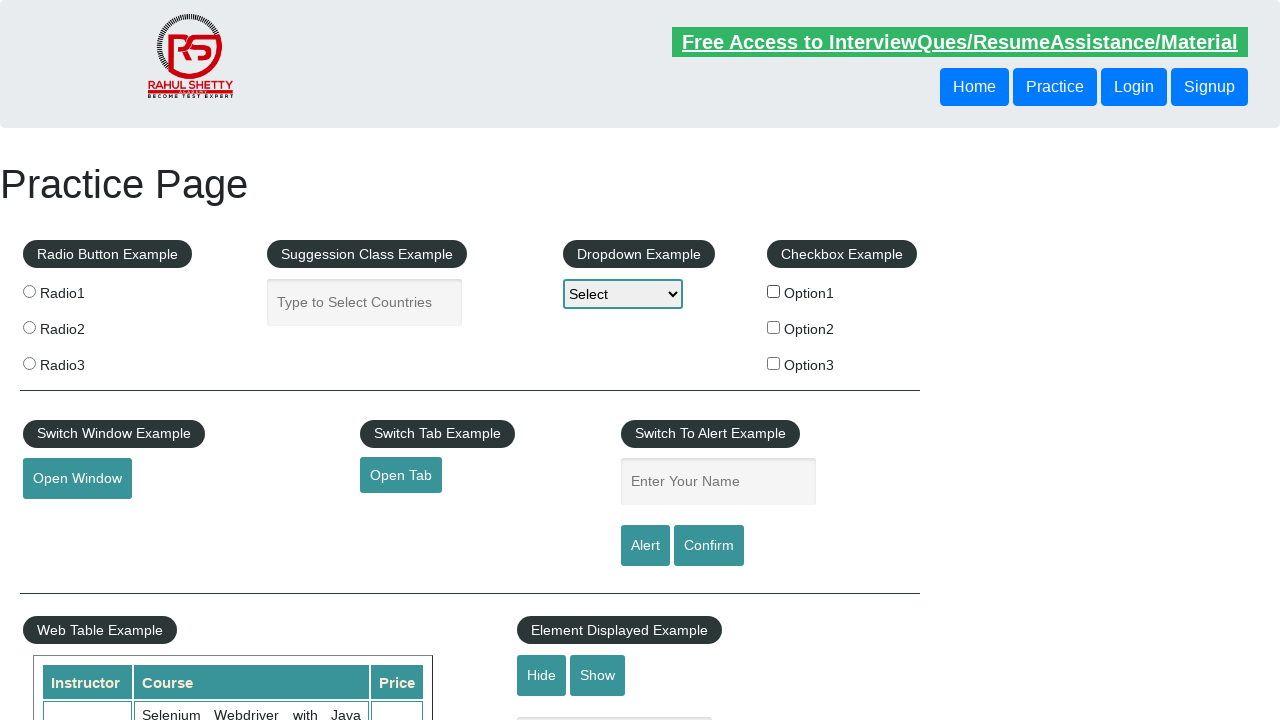

Clicked checkBoxOption2 to check it at (774, 327) on input[name='checkBoxOption2']
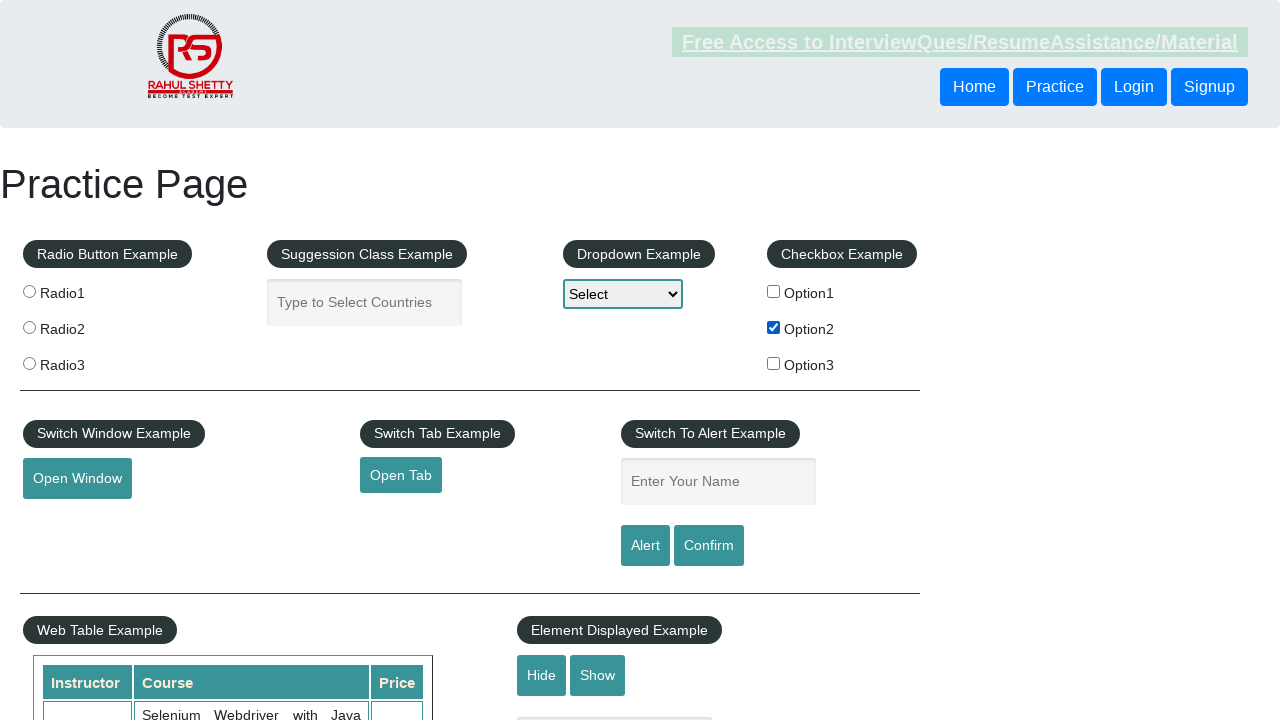

Clicked checkBoxOption2 to uncheck it at (774, 327) on input[name='checkBoxOption2']
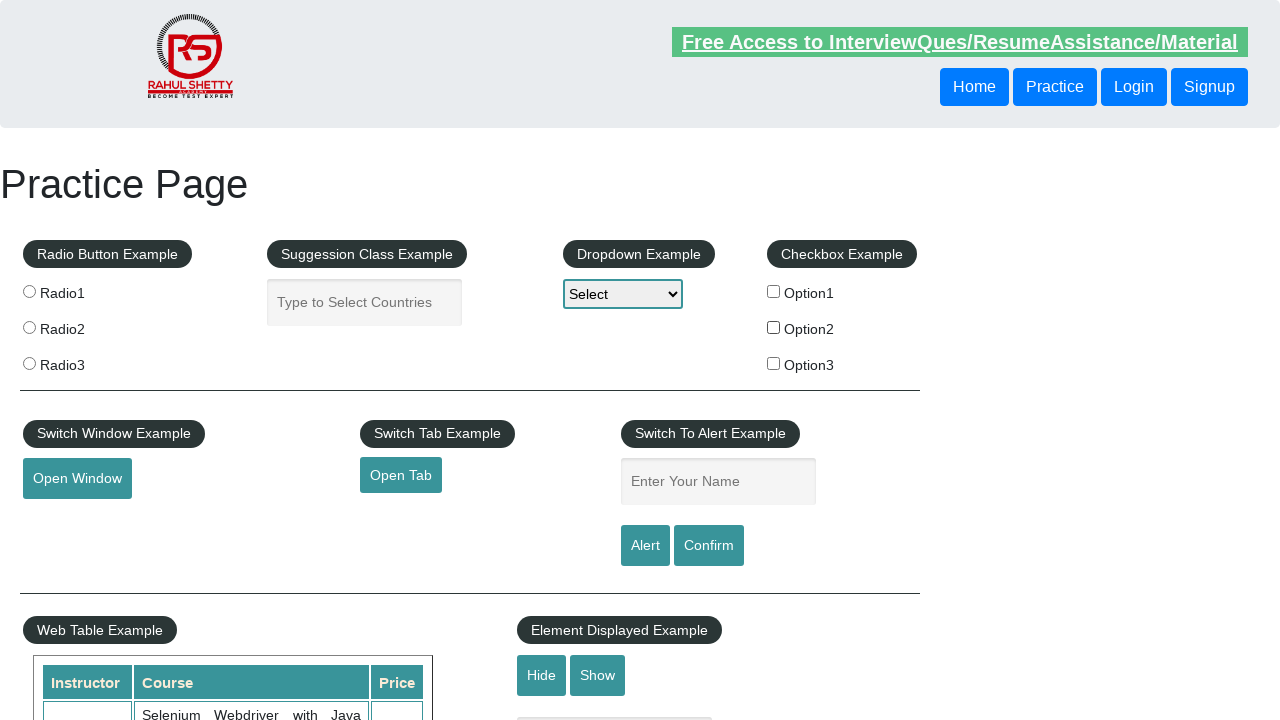

Verified checkBoxOption2 is unchecked
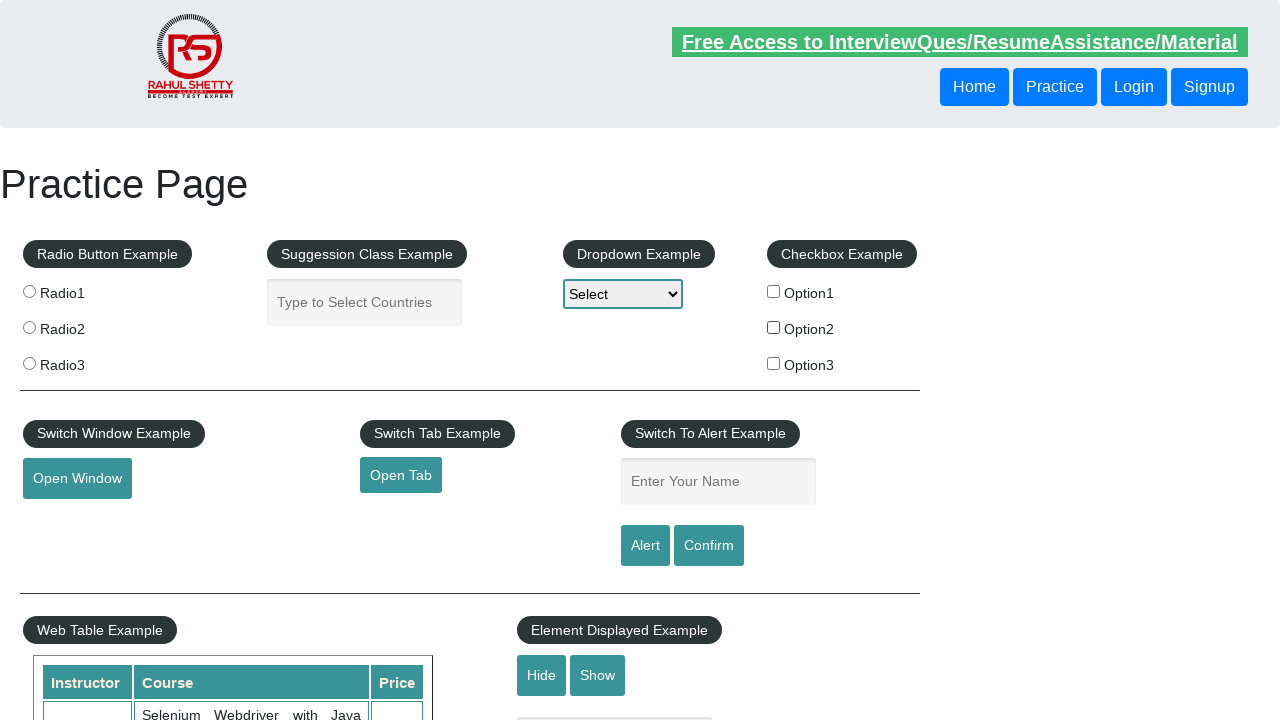

Clicked checkBoxOption3 to check it at (774, 363) on input[name='checkBoxOption3']
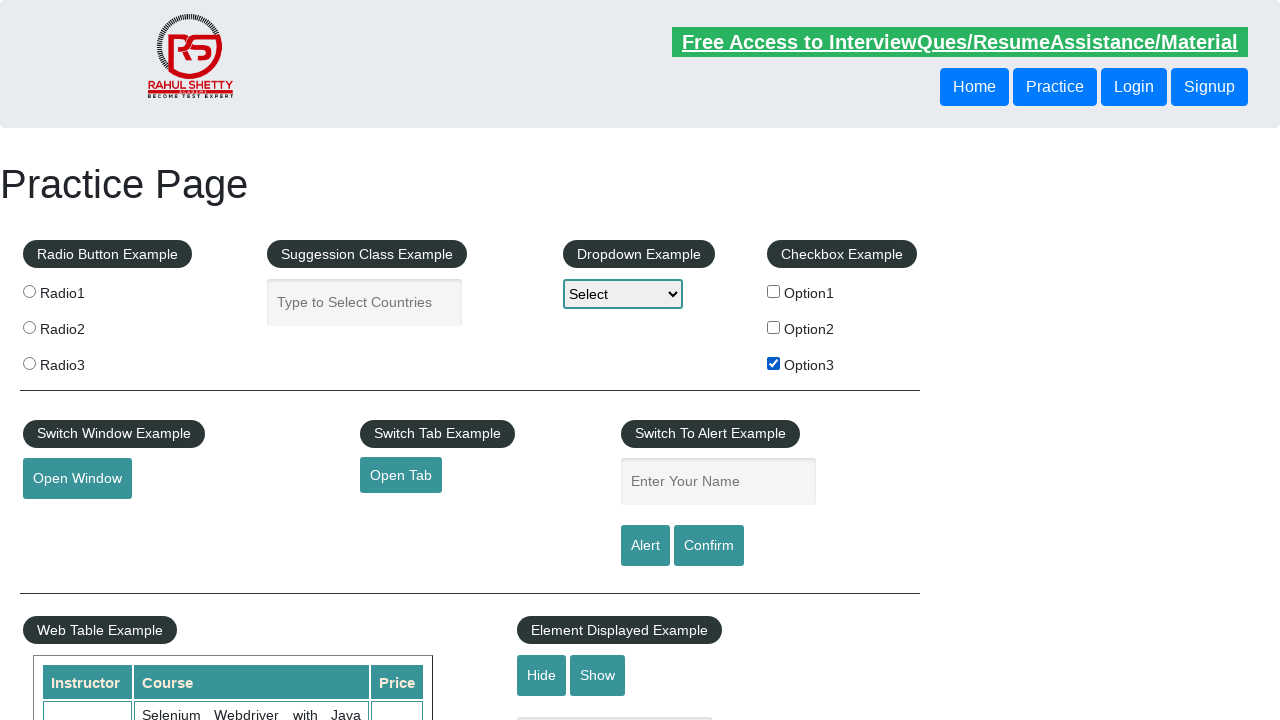

Clicked checkBoxOption3 to uncheck it at (774, 363) on input[name='checkBoxOption3']
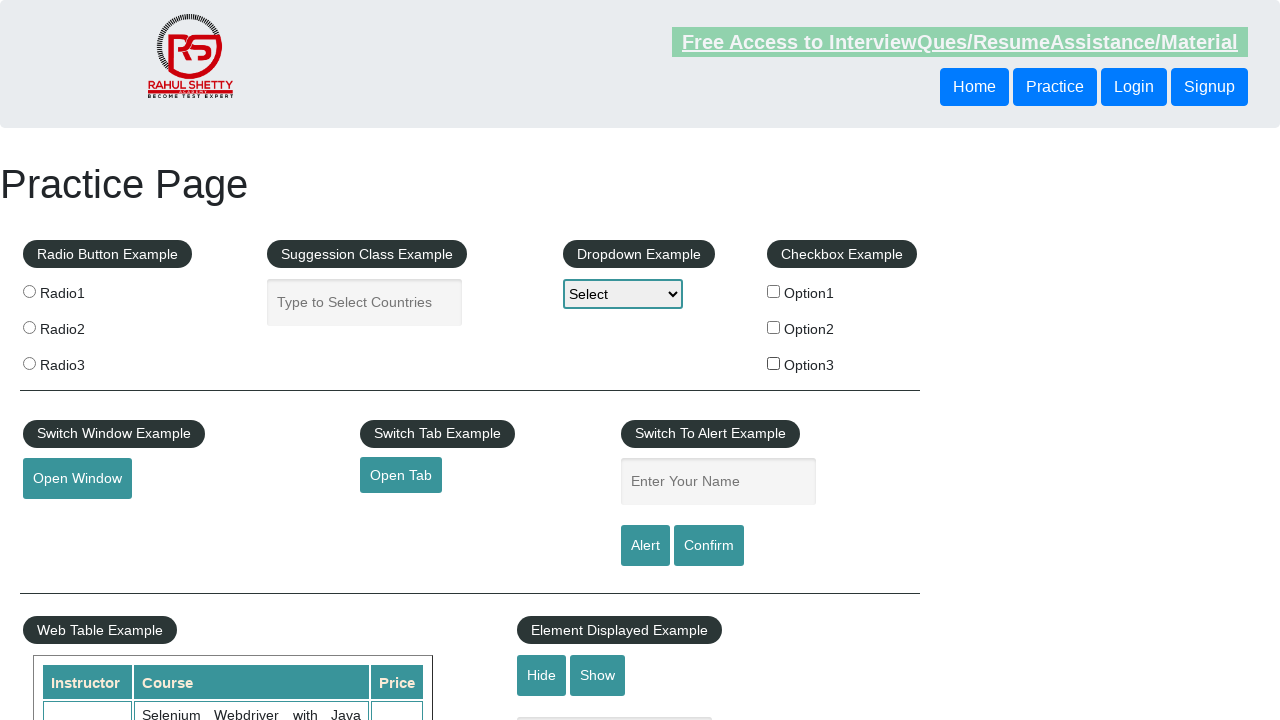

Verified checkBoxOption3 is unchecked
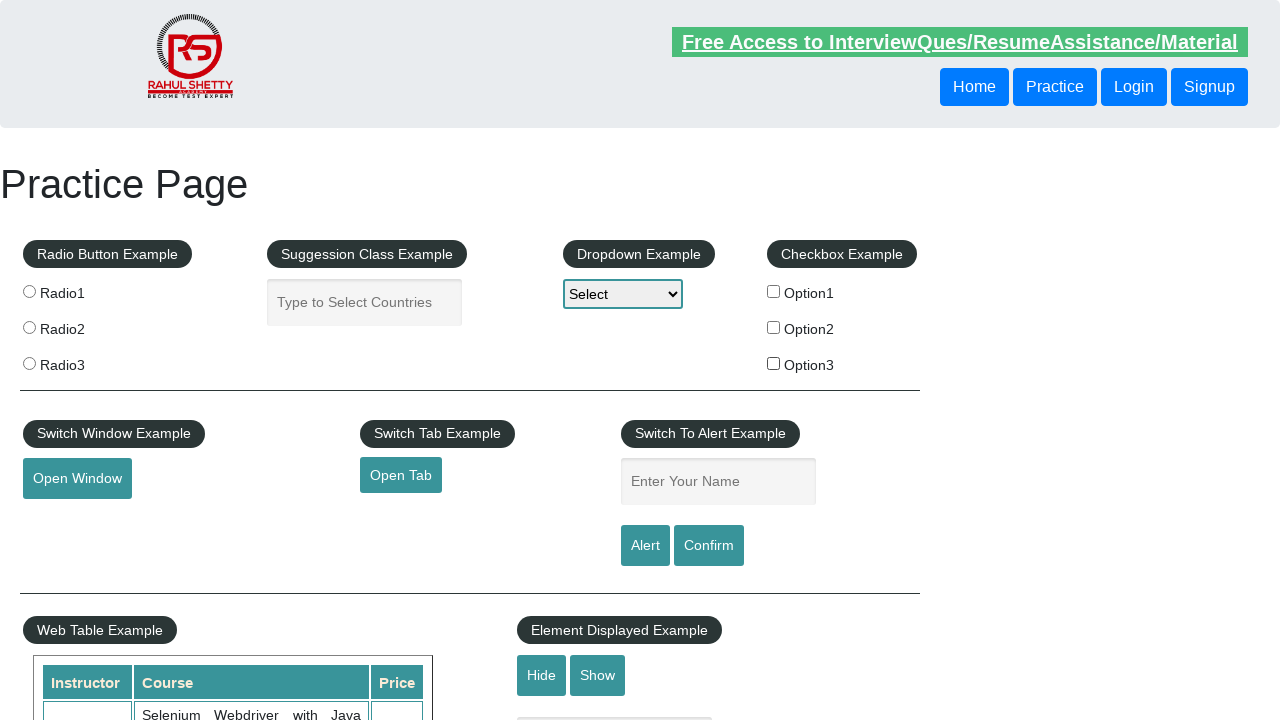

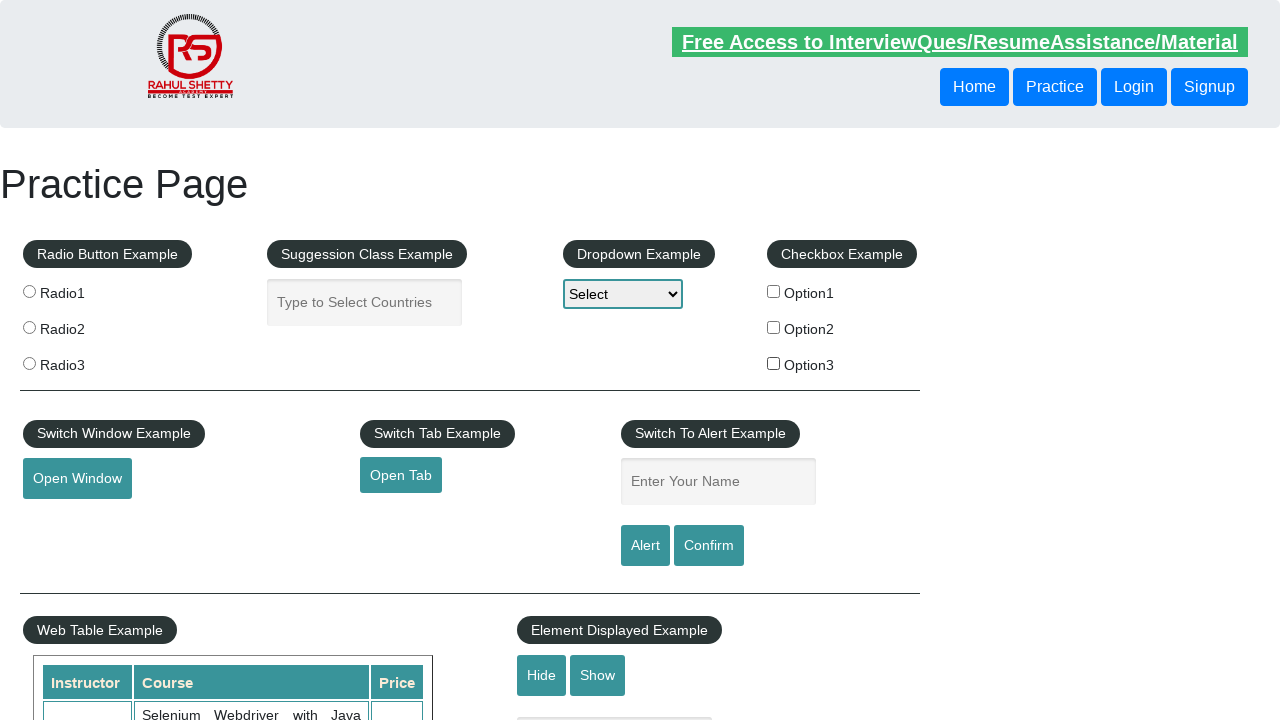